Tests alert handling by clicking a button, accepting an alert dialog, reading a value from the page, calculating a mathematical result, entering it into an input field, and submitting the form.

Starting URL: http://suninjuly.github.io/alert_accept.html

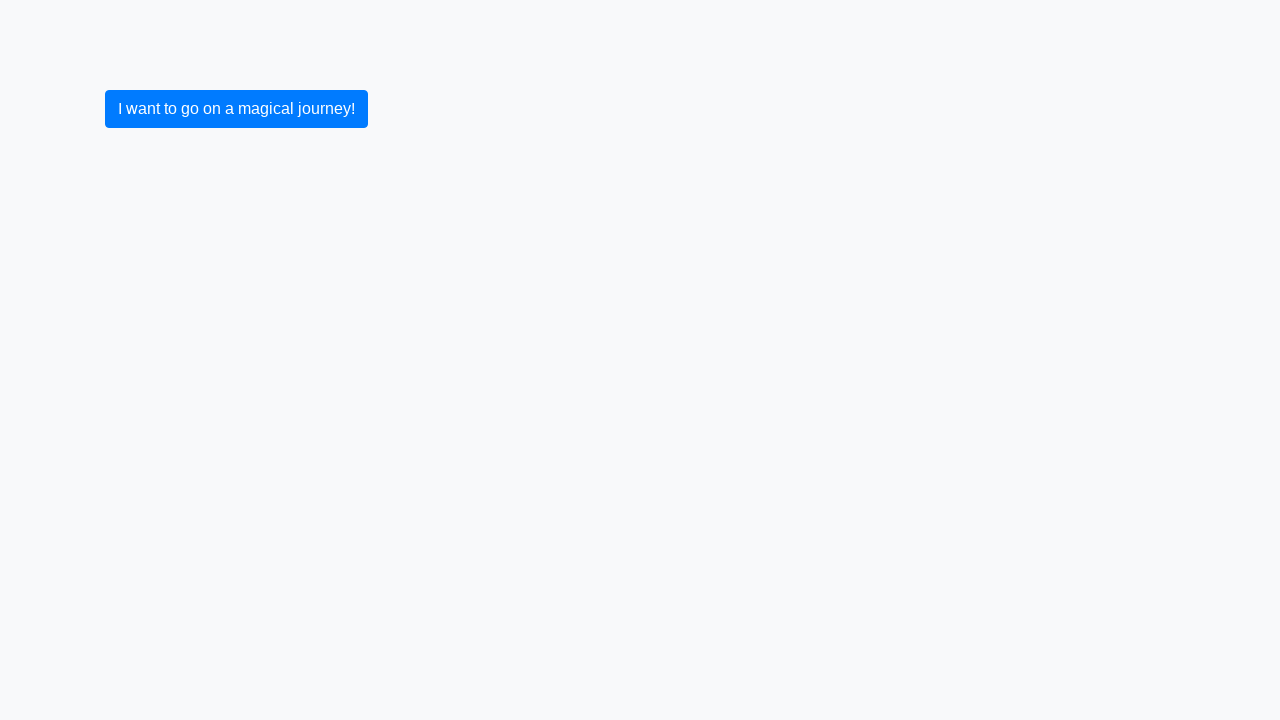

Set up dialog handler to accept alerts
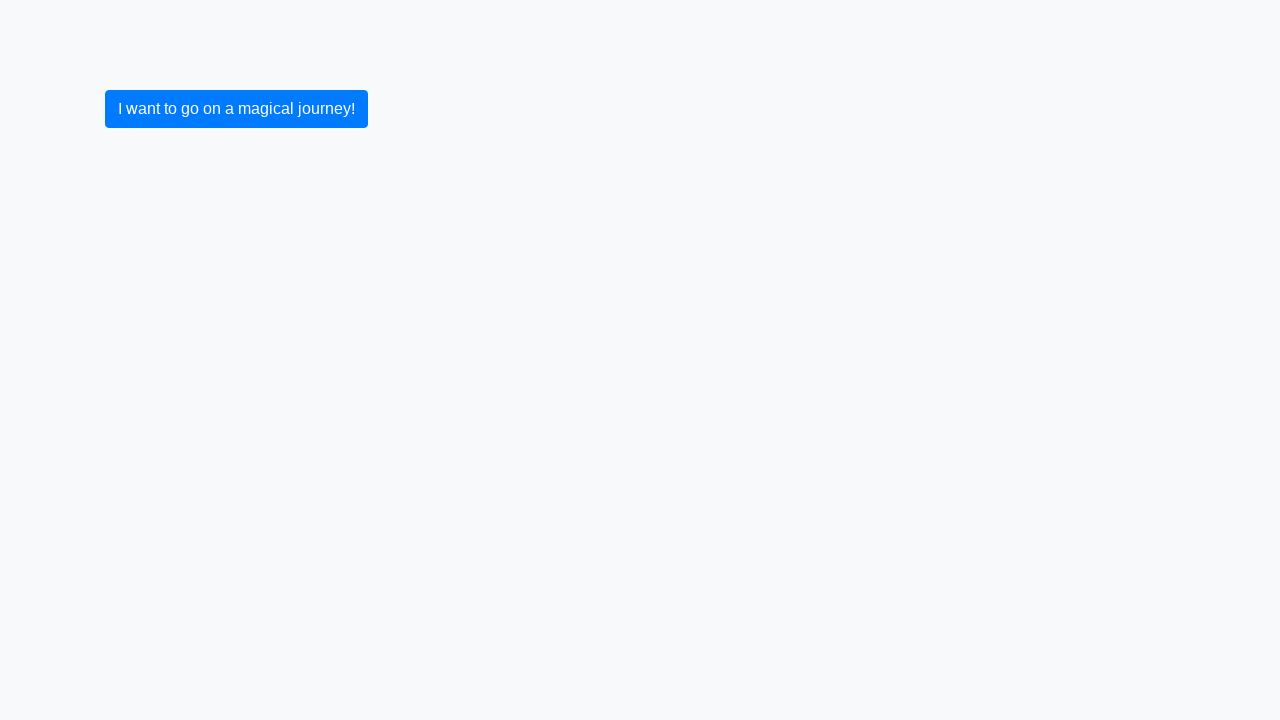

Clicked button to trigger alert dialog at (236, 109) on button.btn
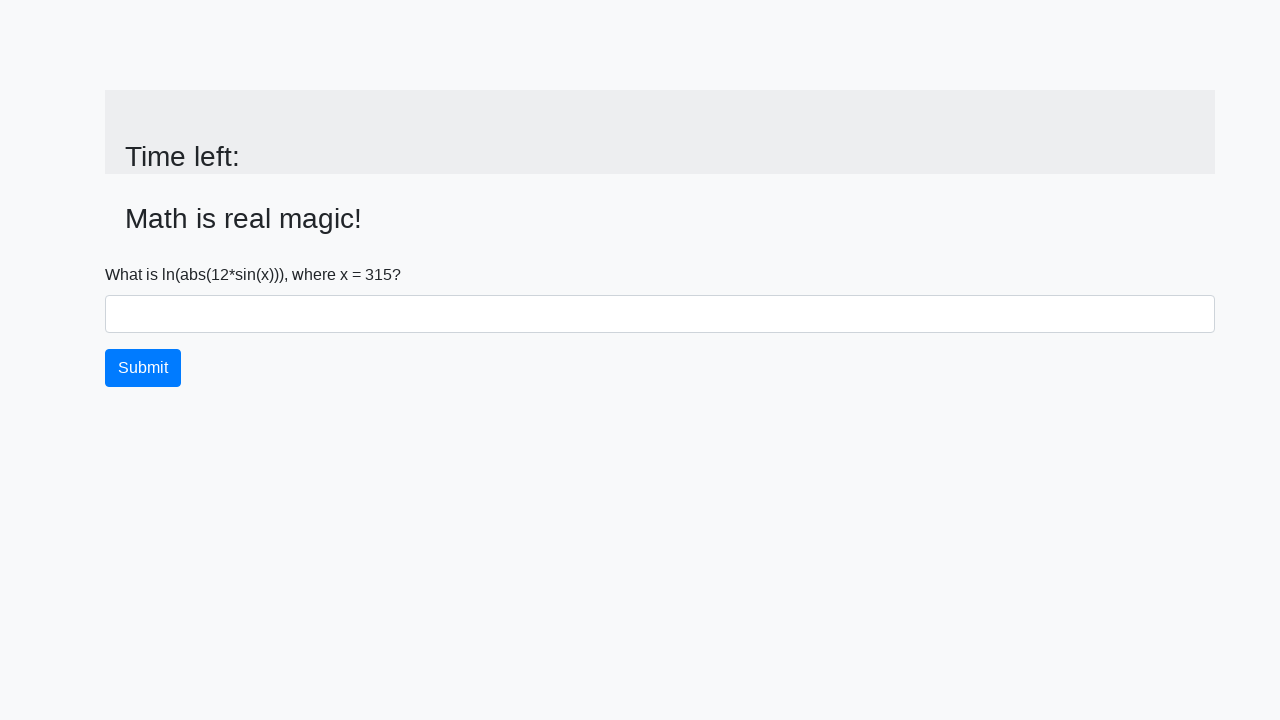

Alert accepted and page updated, input_value element loaded
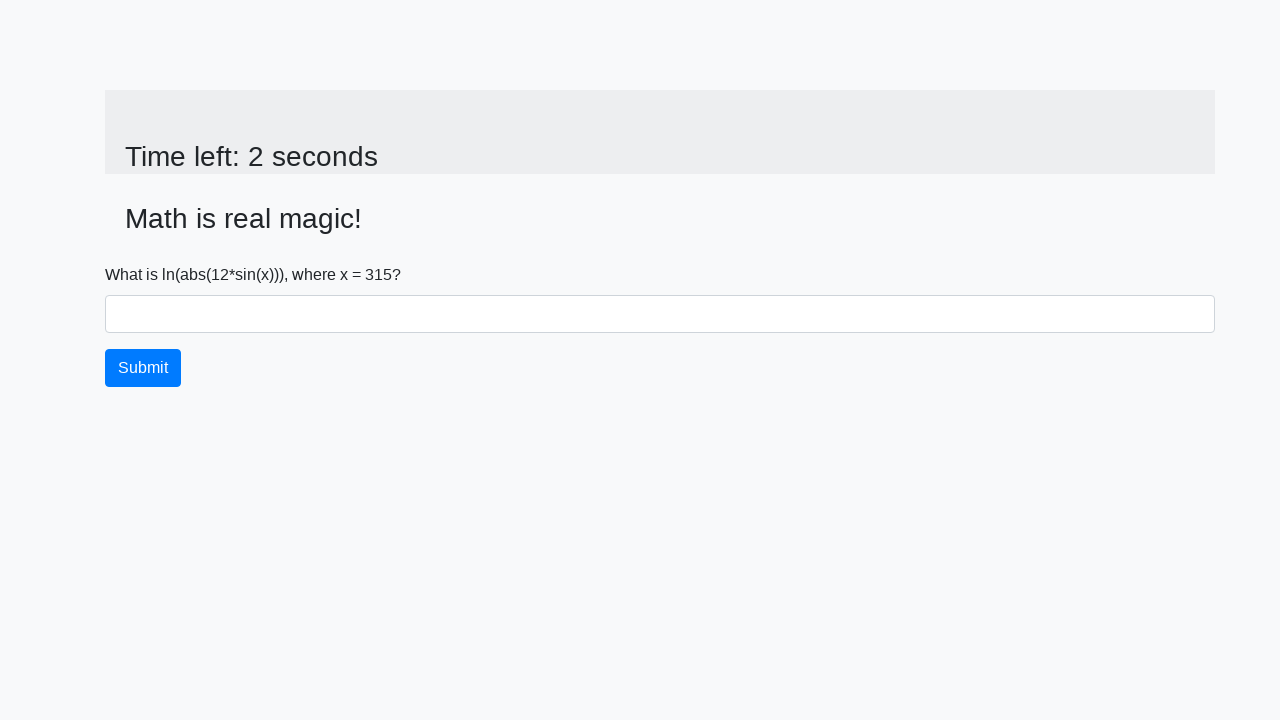

Retrieved x value from page: 315
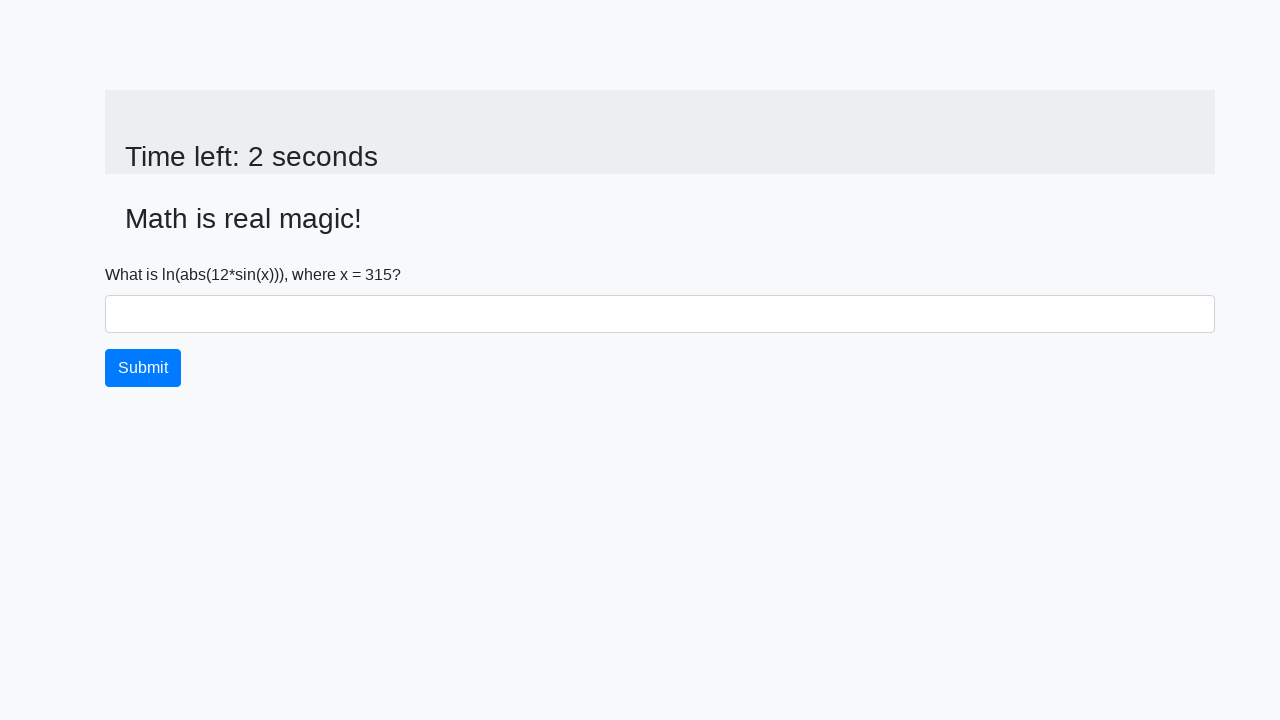

Calculated mathematical result: 2.1907144517891077
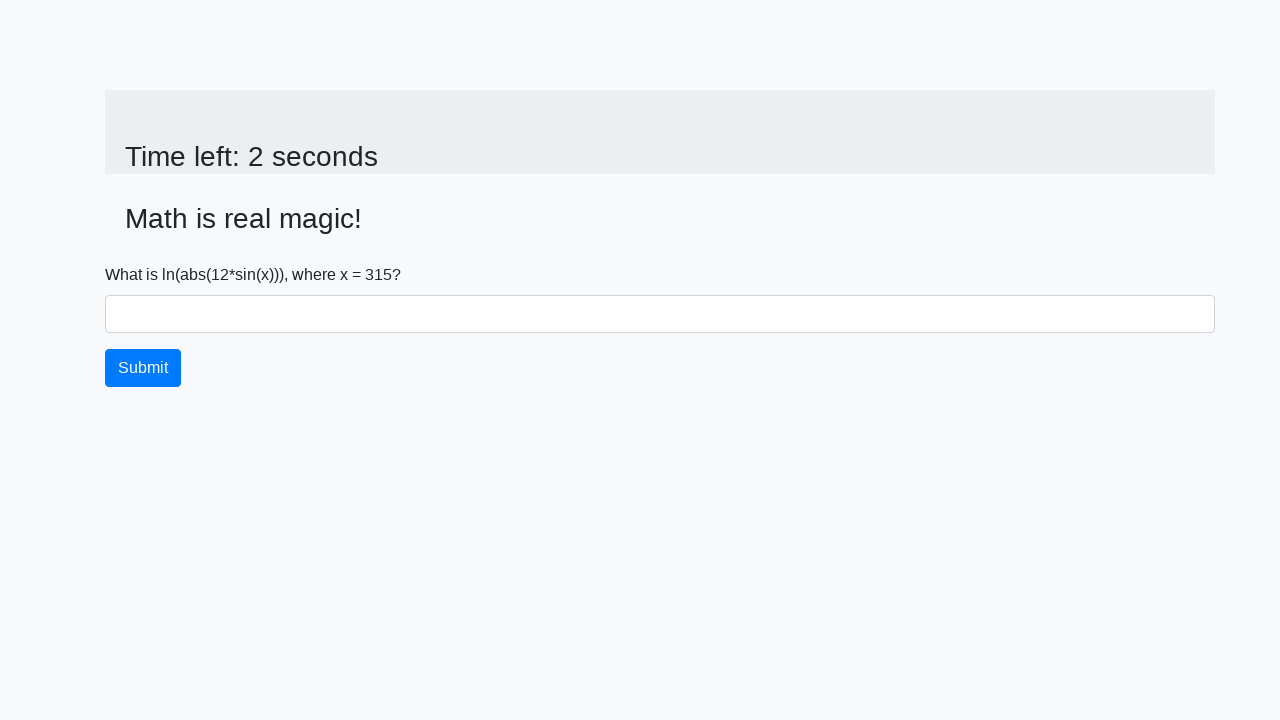

Entered calculated answer into answer field on #answer
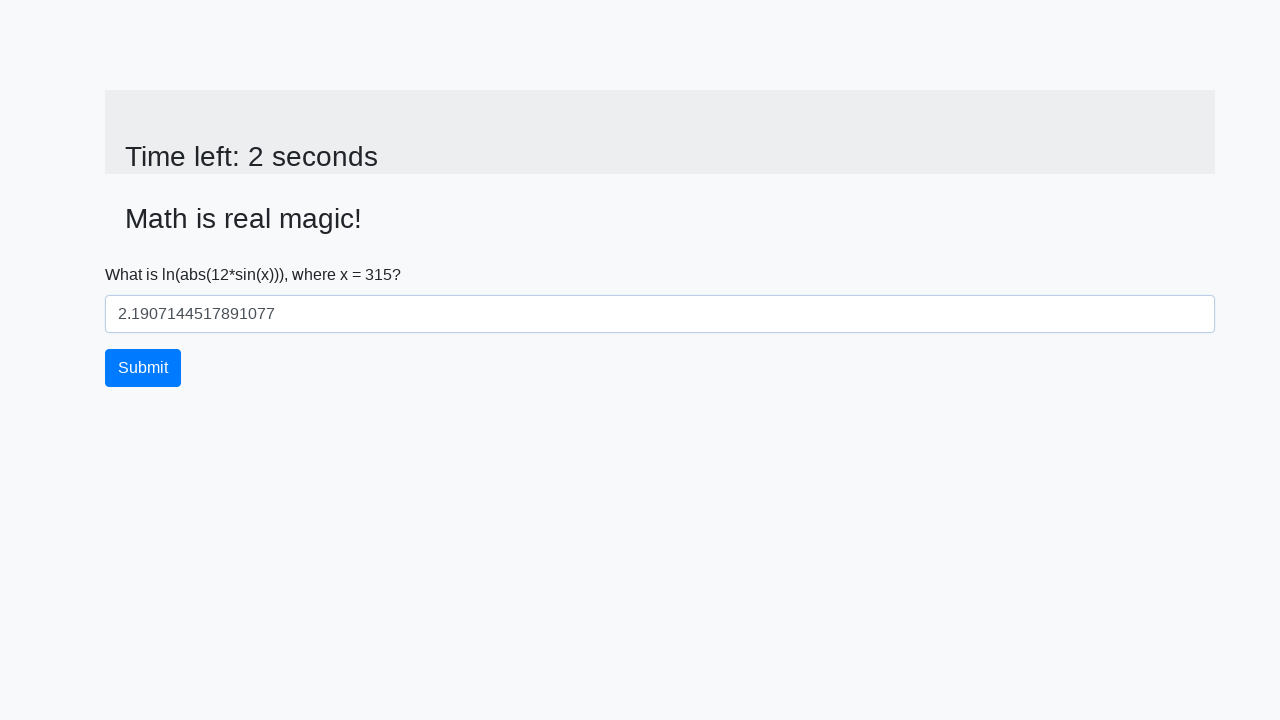

Clicked submit button to submit form at (143, 368) on button.btn
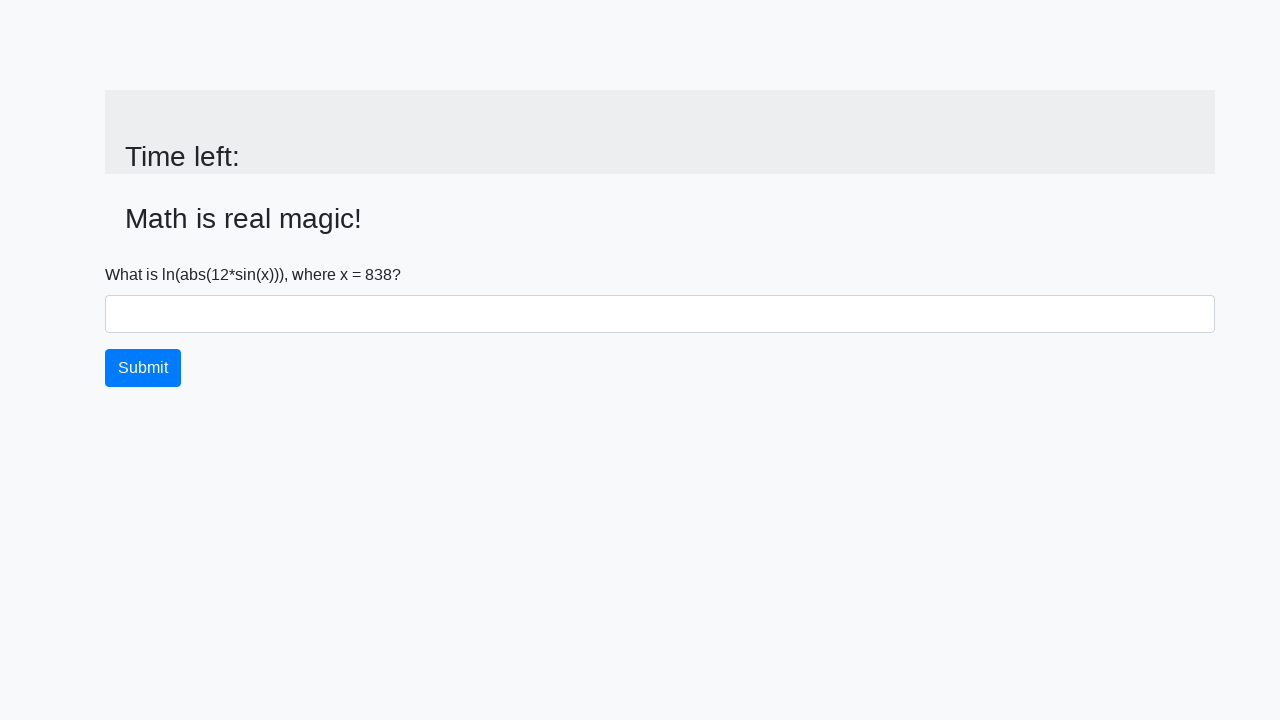

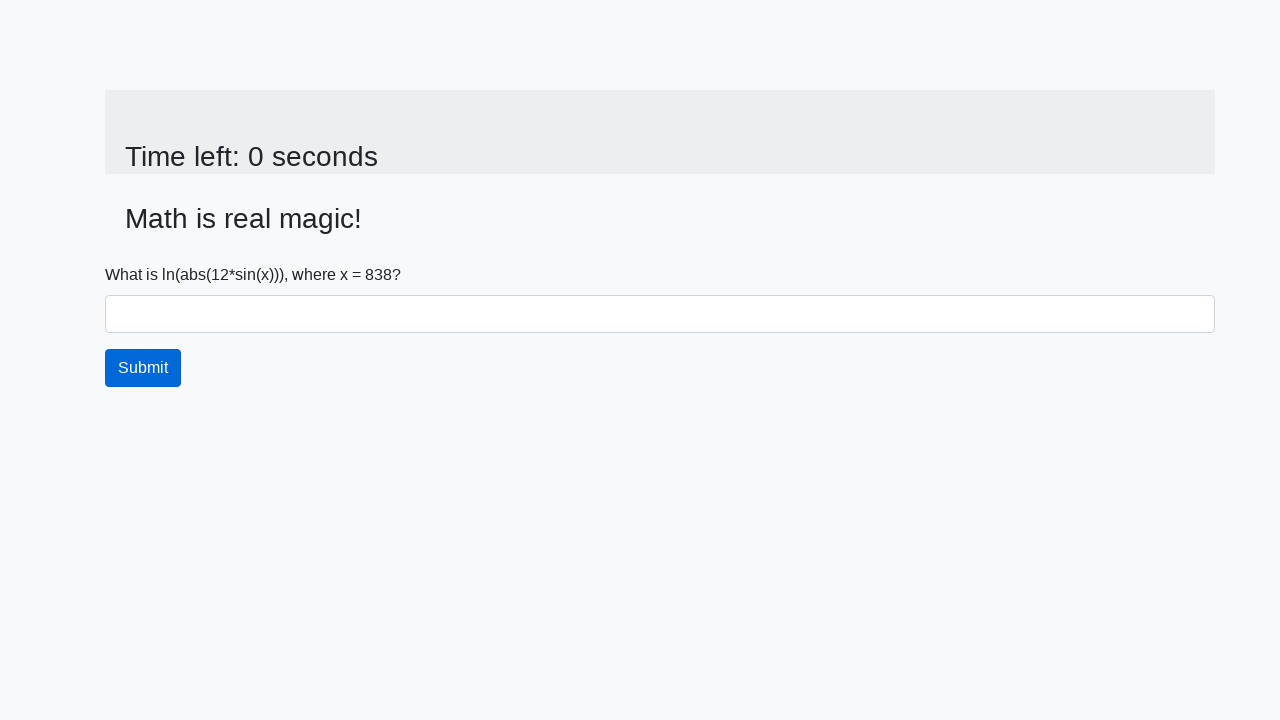